Tests file upload functionality by uploading a file and verifying the success message is displayed

Starting URL: https://practice.cydeo.com/upload

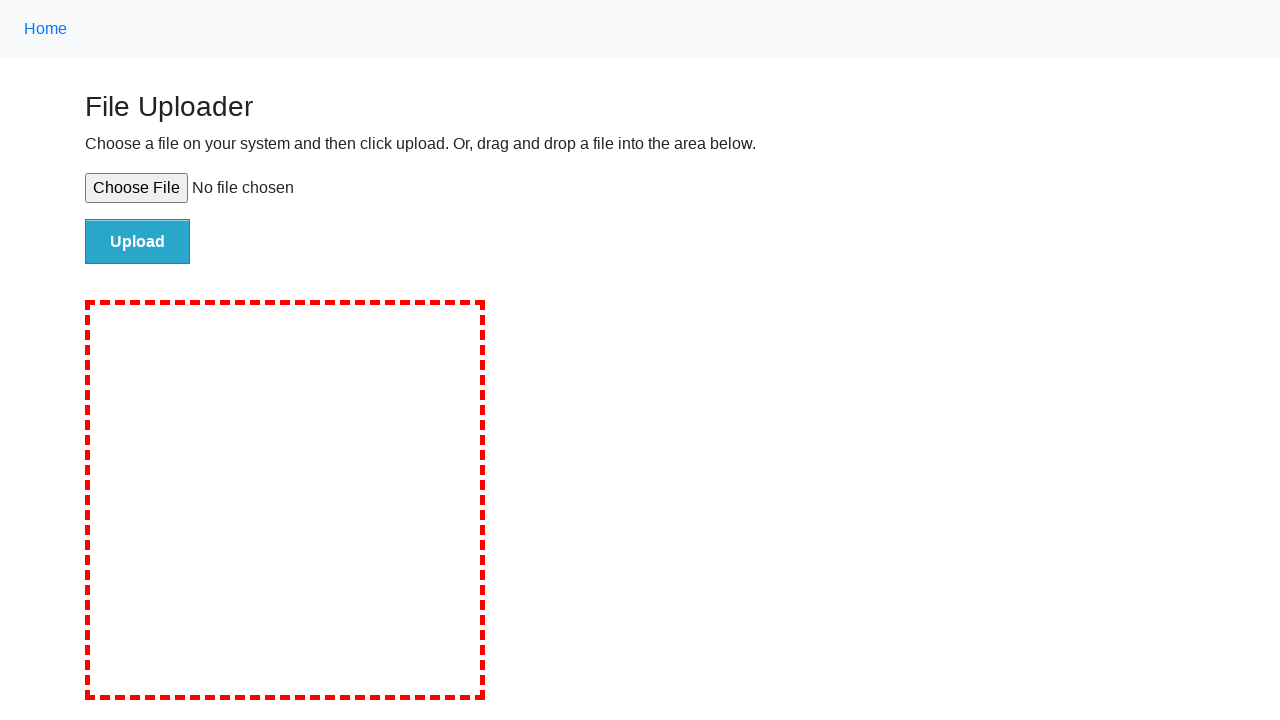

Created temporary test file for upload
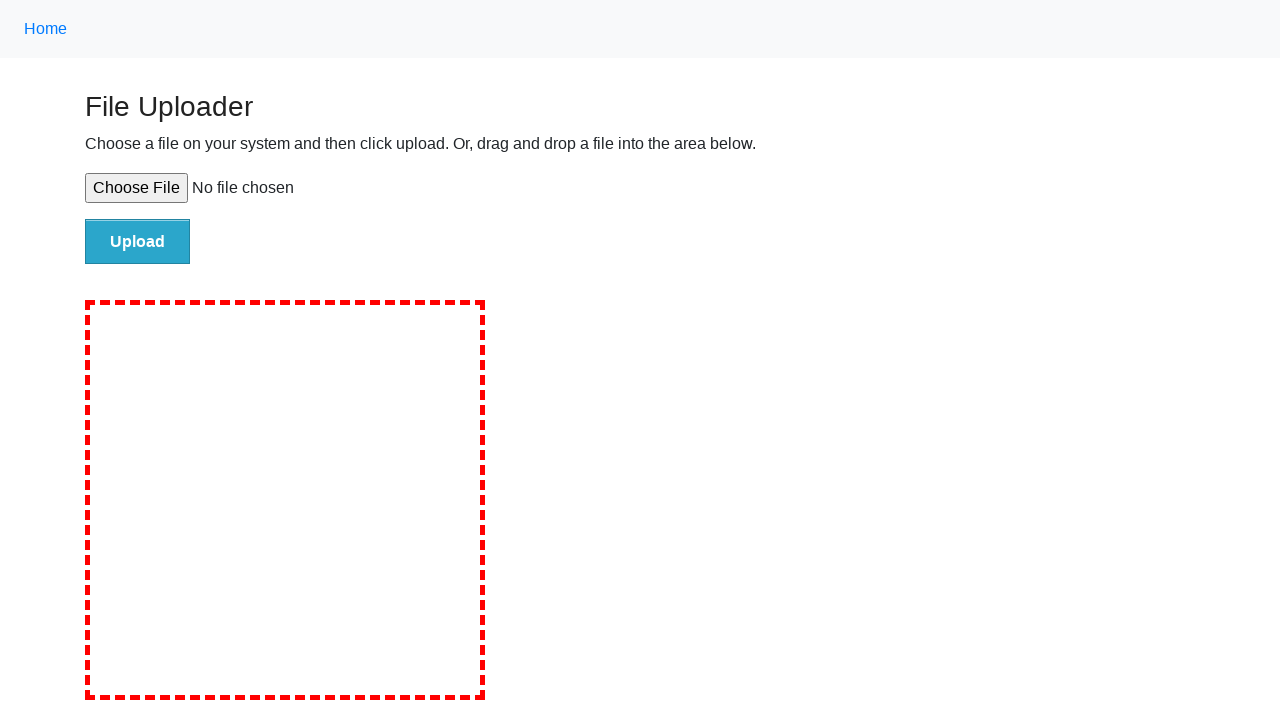

Selected file for upload using file input element
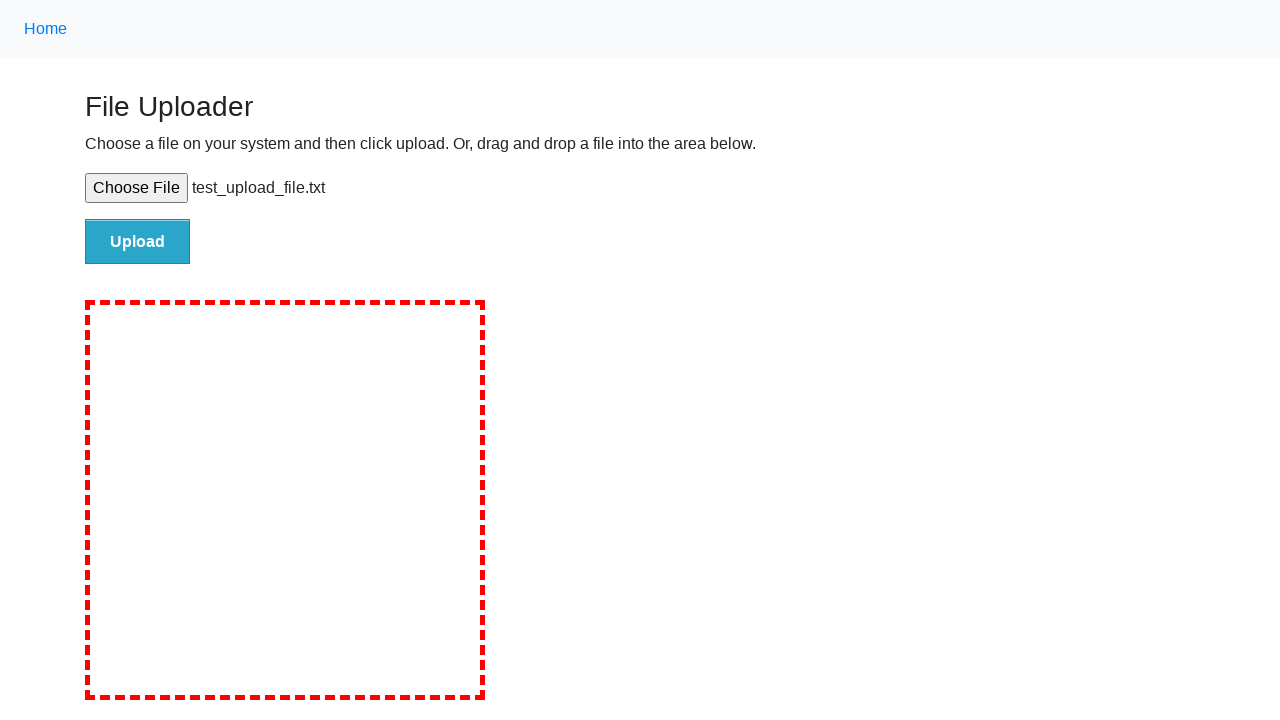

Clicked upload button to submit file at (138, 241) on #file-submit
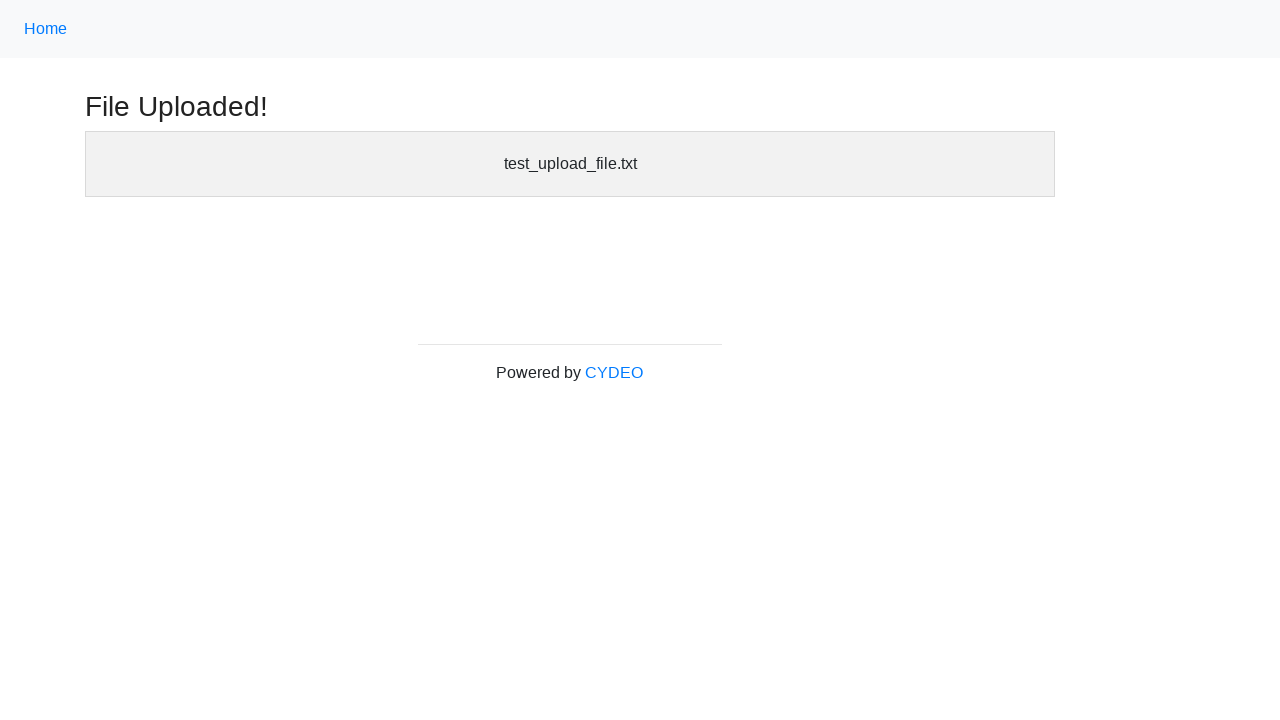

Success message header loaded after file upload
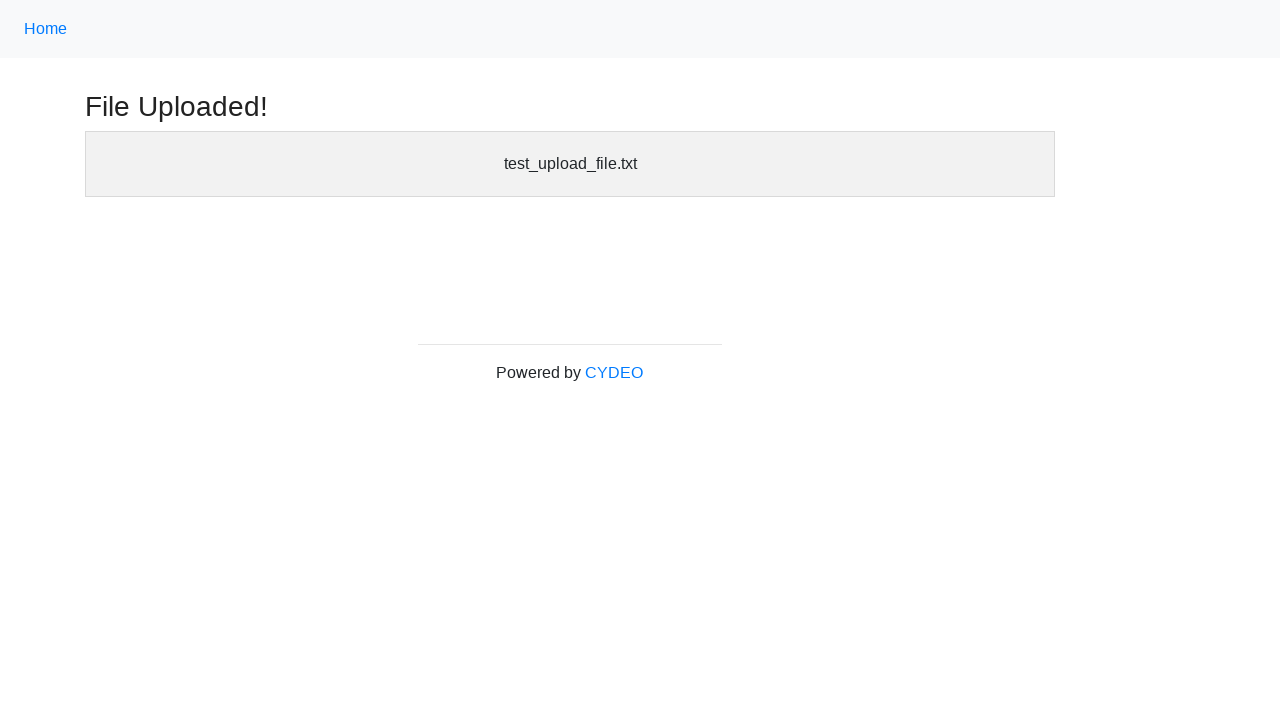

Verified success message is visible
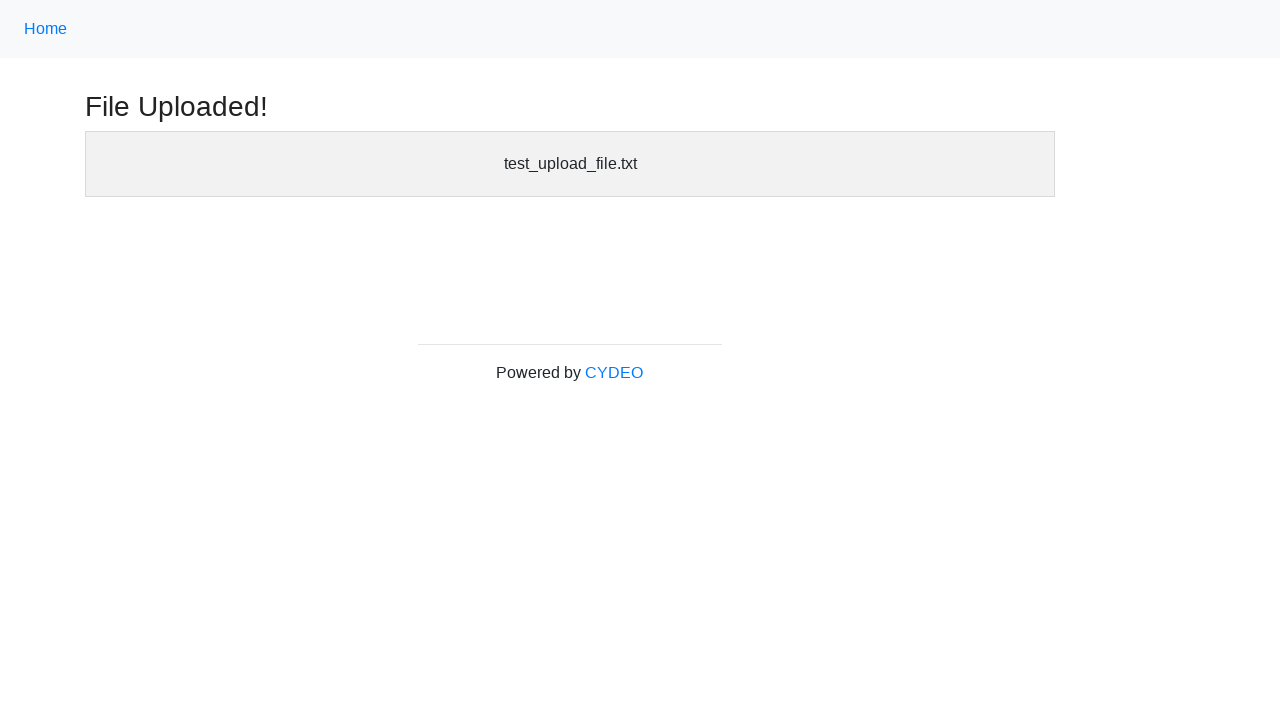

Cleaned up temporary test file
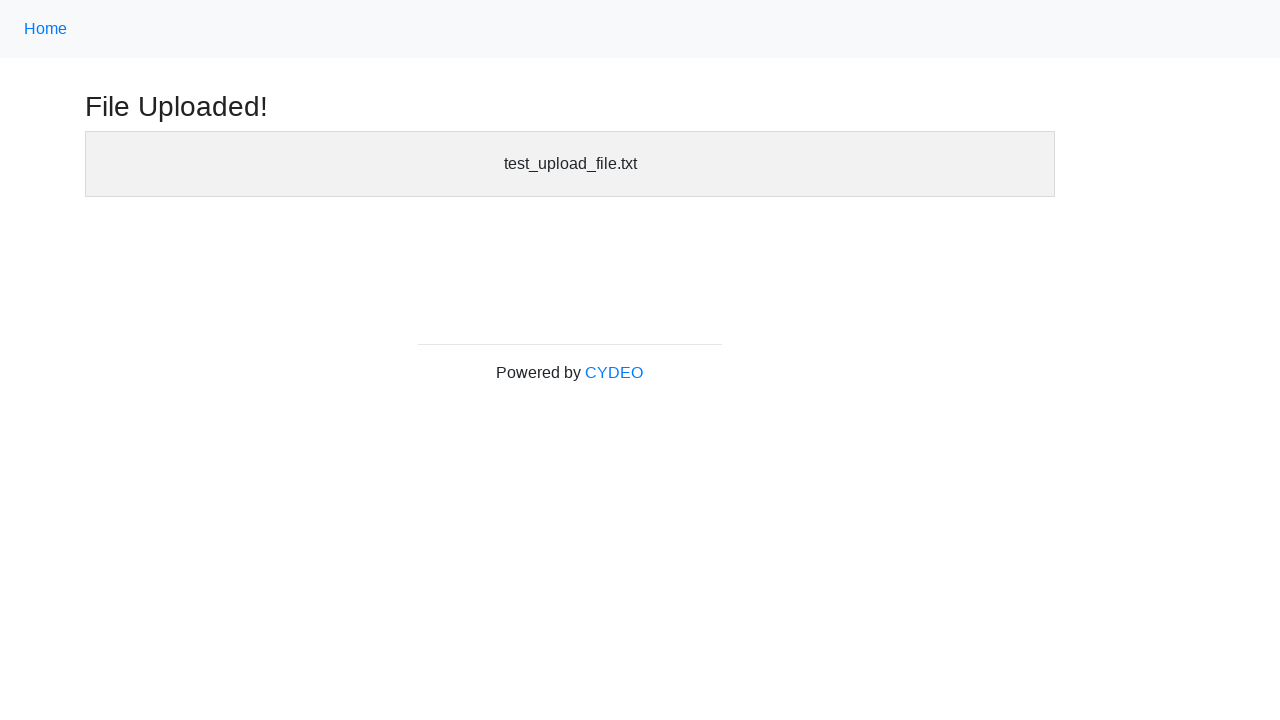

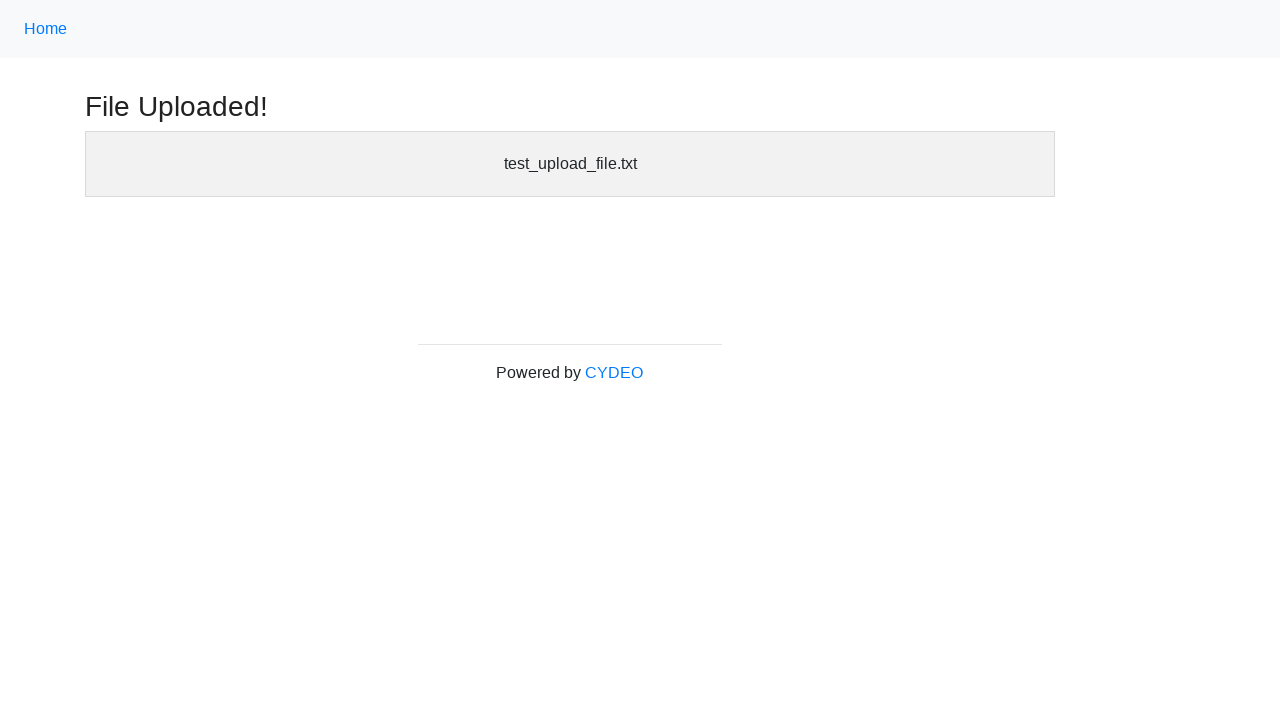